Tests that new items are appended to the bottom of the list by creating 3 todos and verifying the count

Starting URL: https://demo.playwright.dev/todomvc

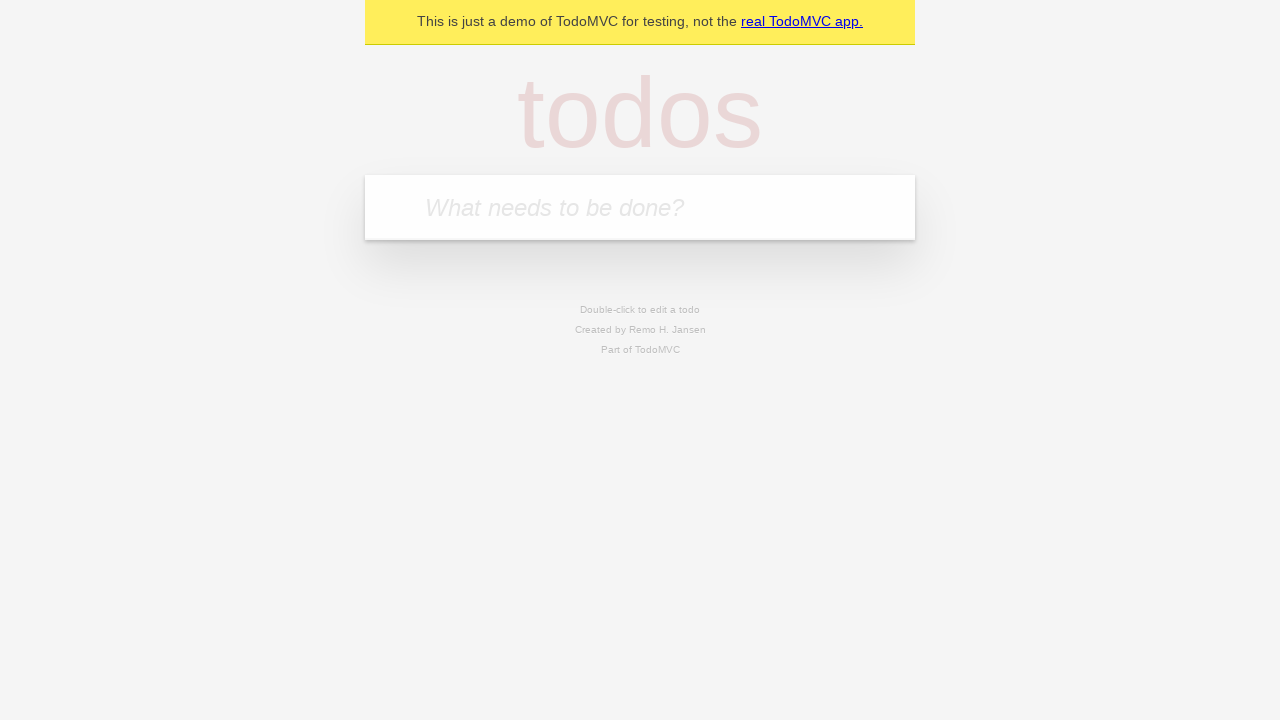

Filled first todo input with 'buy some cheese' on internal:attr=[placeholder="What needs to be done?"i]
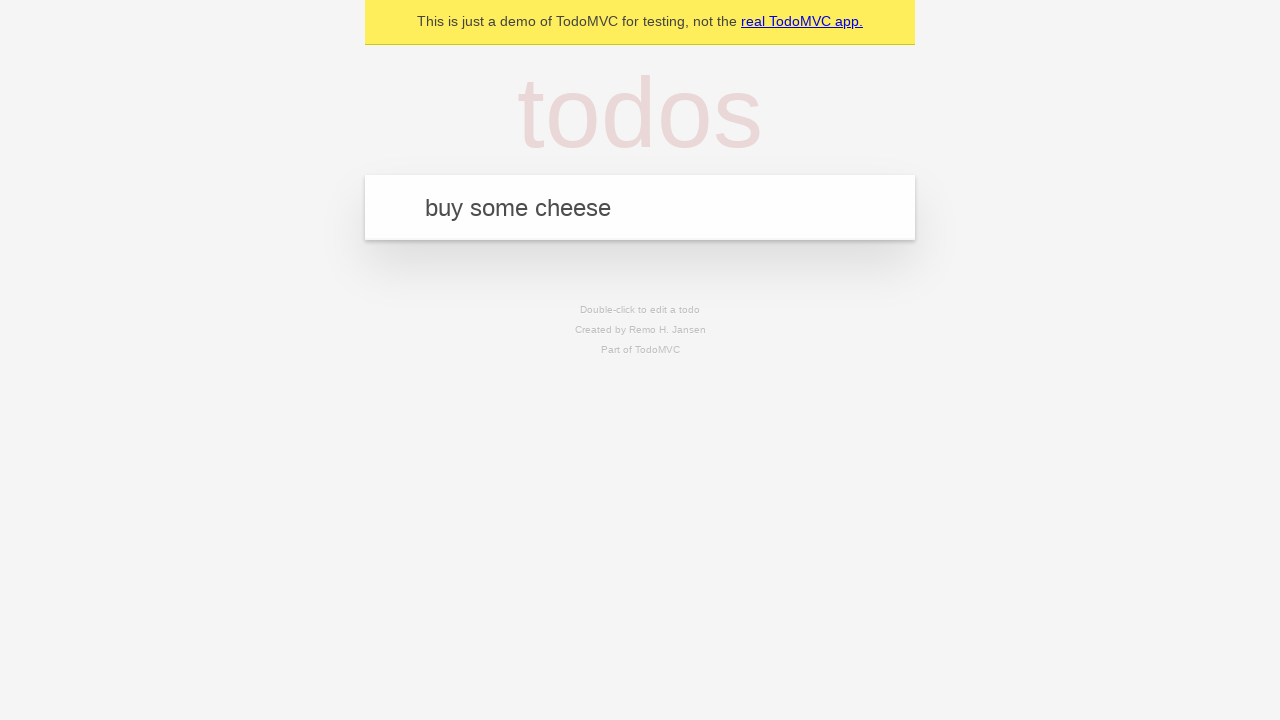

Pressed Enter to submit first todo on internal:attr=[placeholder="What needs to be done?"i]
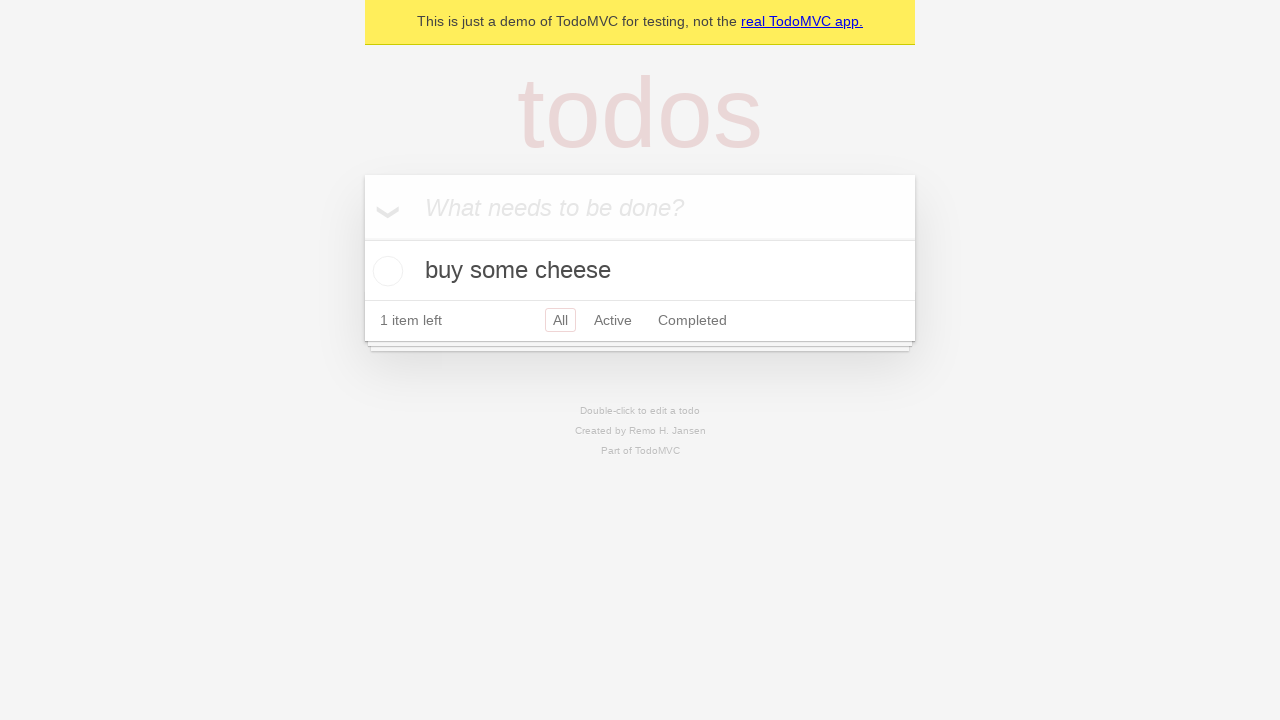

Filled second todo input with 'feed the cat' on internal:attr=[placeholder="What needs to be done?"i]
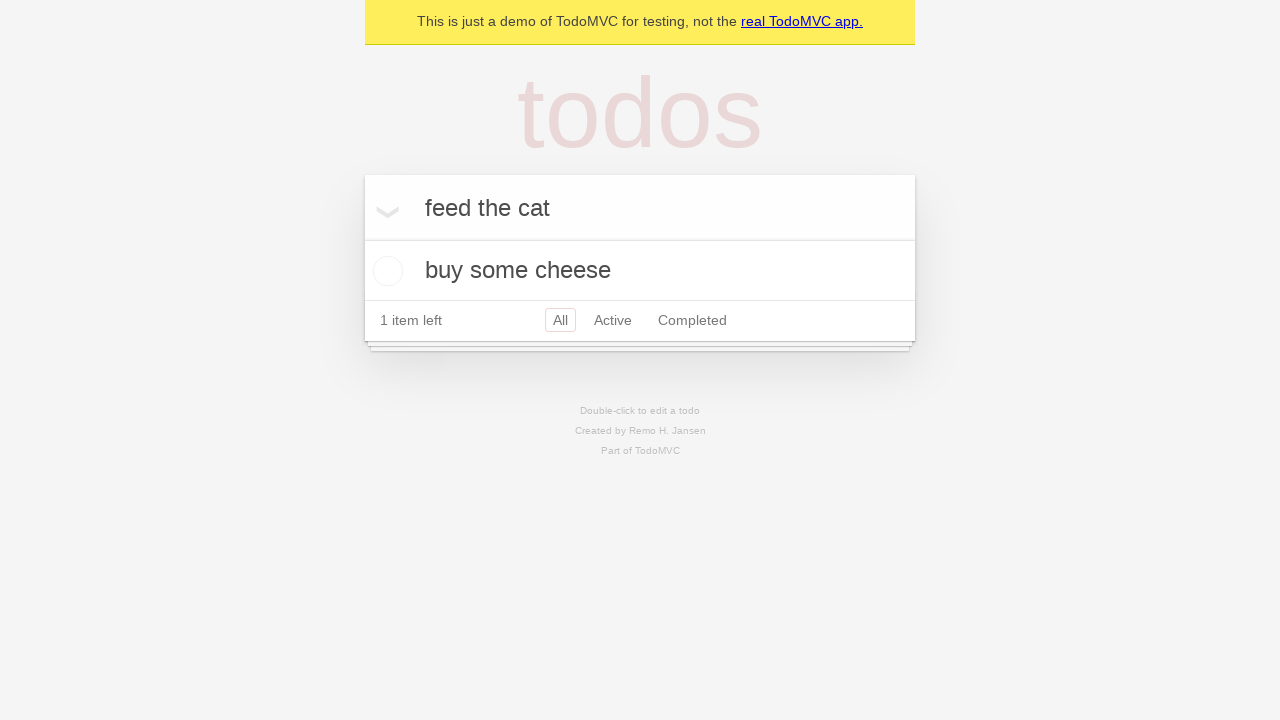

Pressed Enter to submit second todo on internal:attr=[placeholder="What needs to be done?"i]
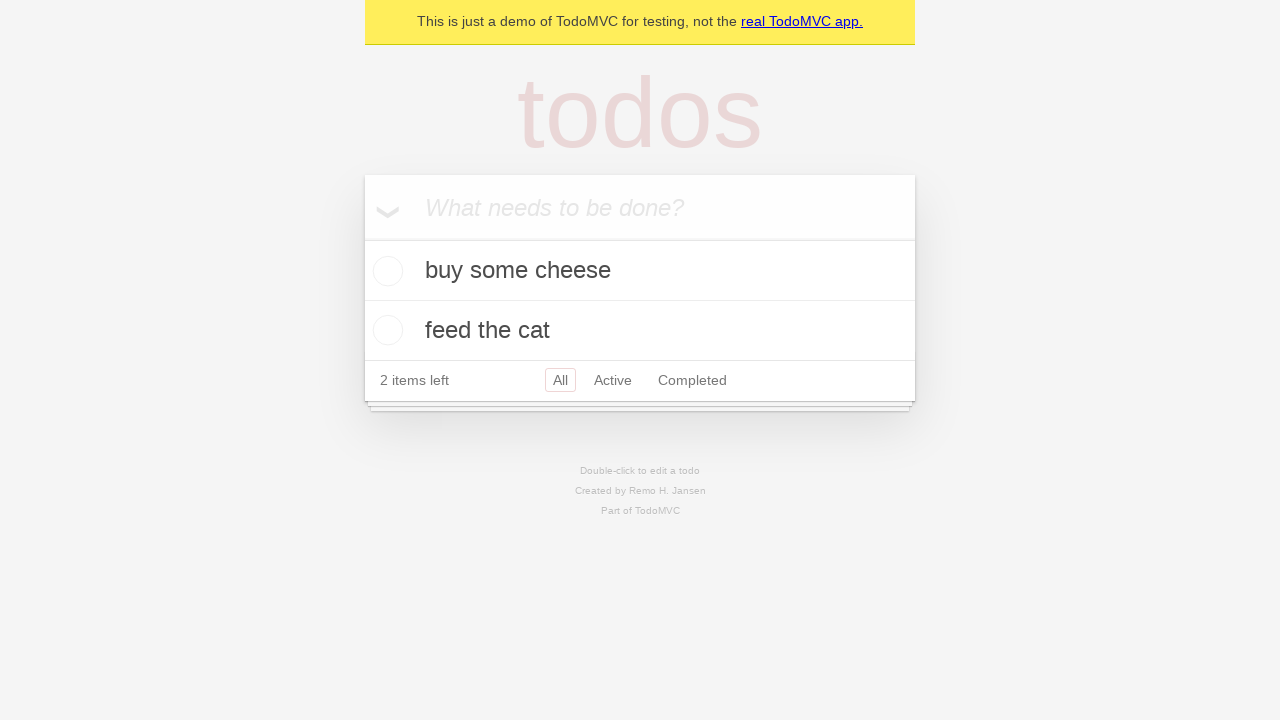

Filled third todo input with 'book a doctors appointment' on internal:attr=[placeholder="What needs to be done?"i]
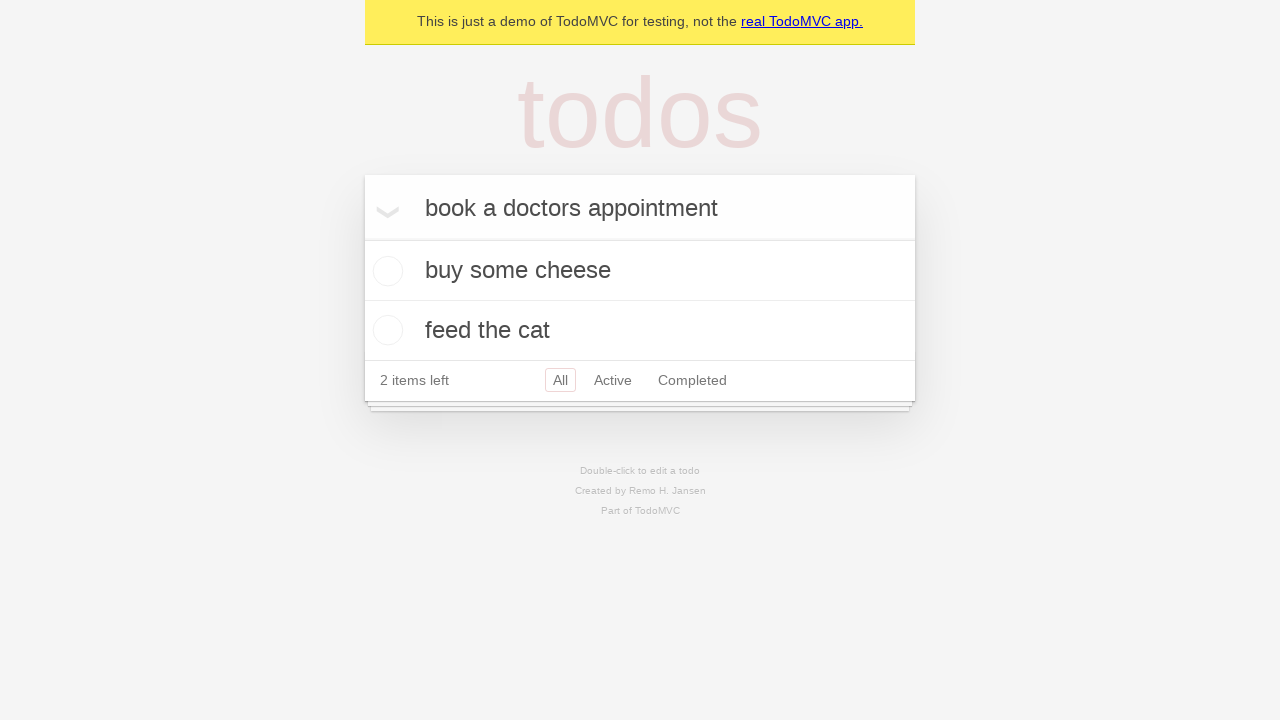

Pressed Enter to submit third todo on internal:attr=[placeholder="What needs to be done?"i]
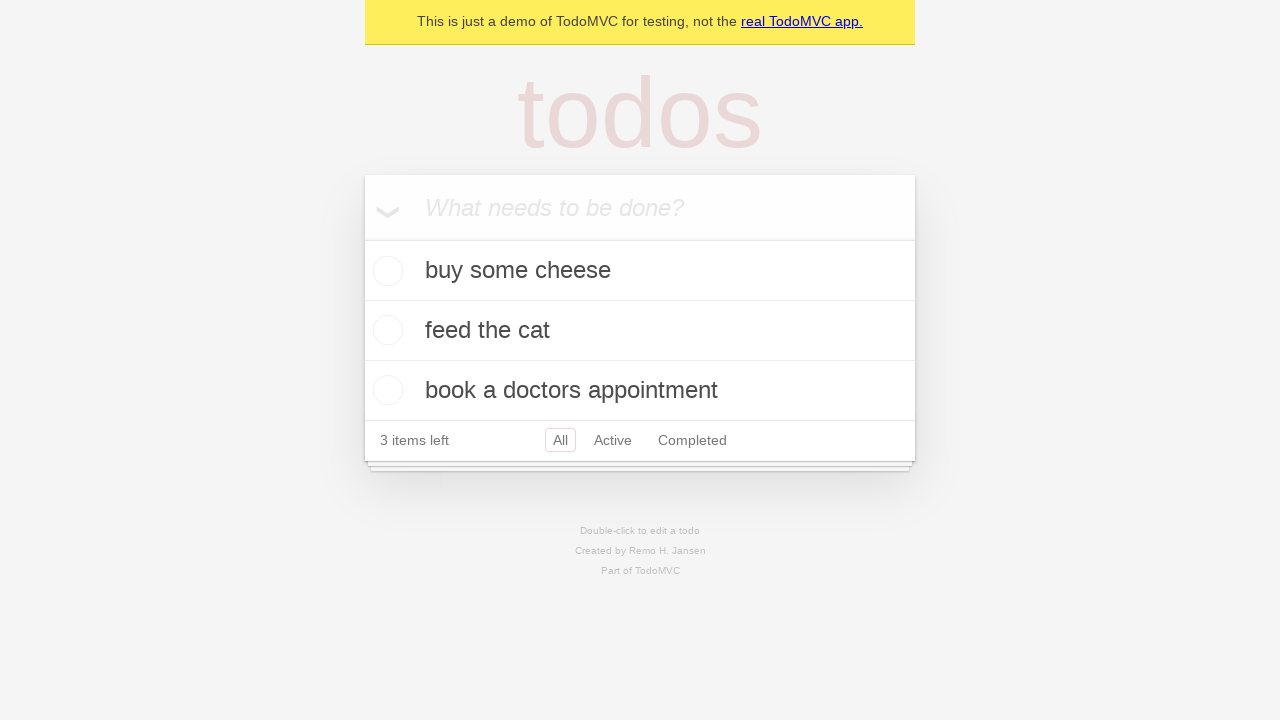

Waited for todo count element to be visible
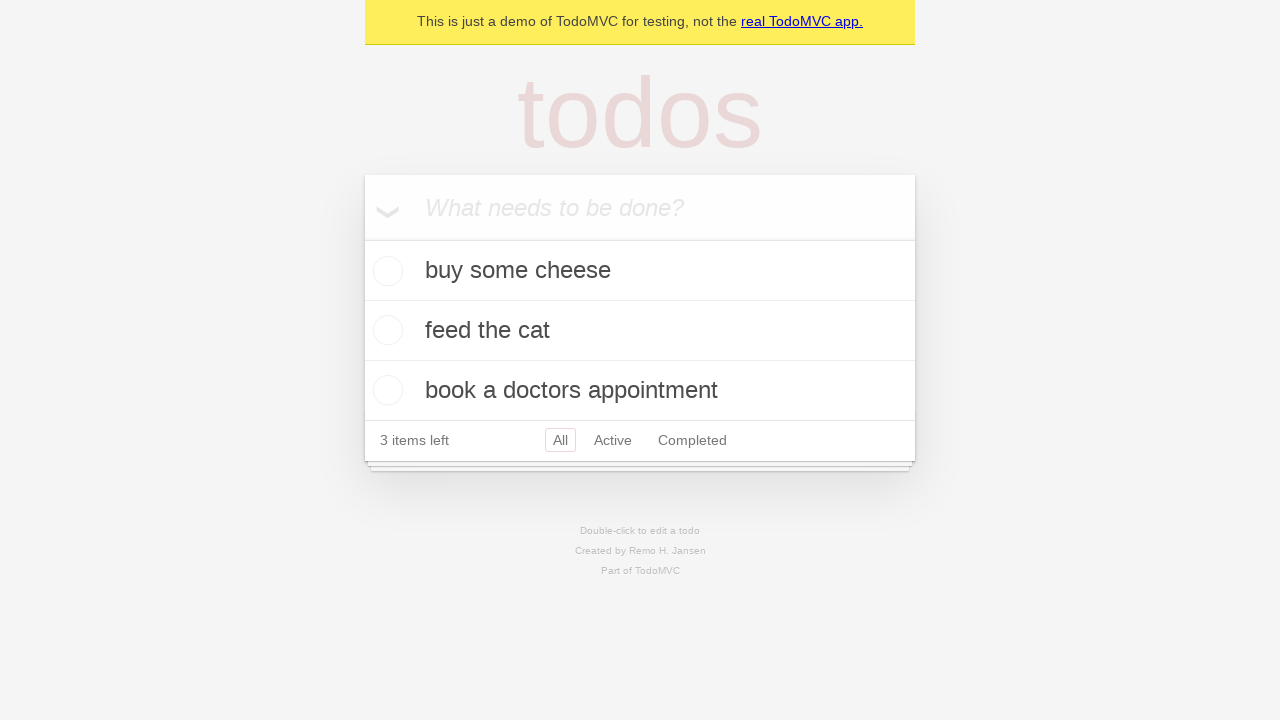

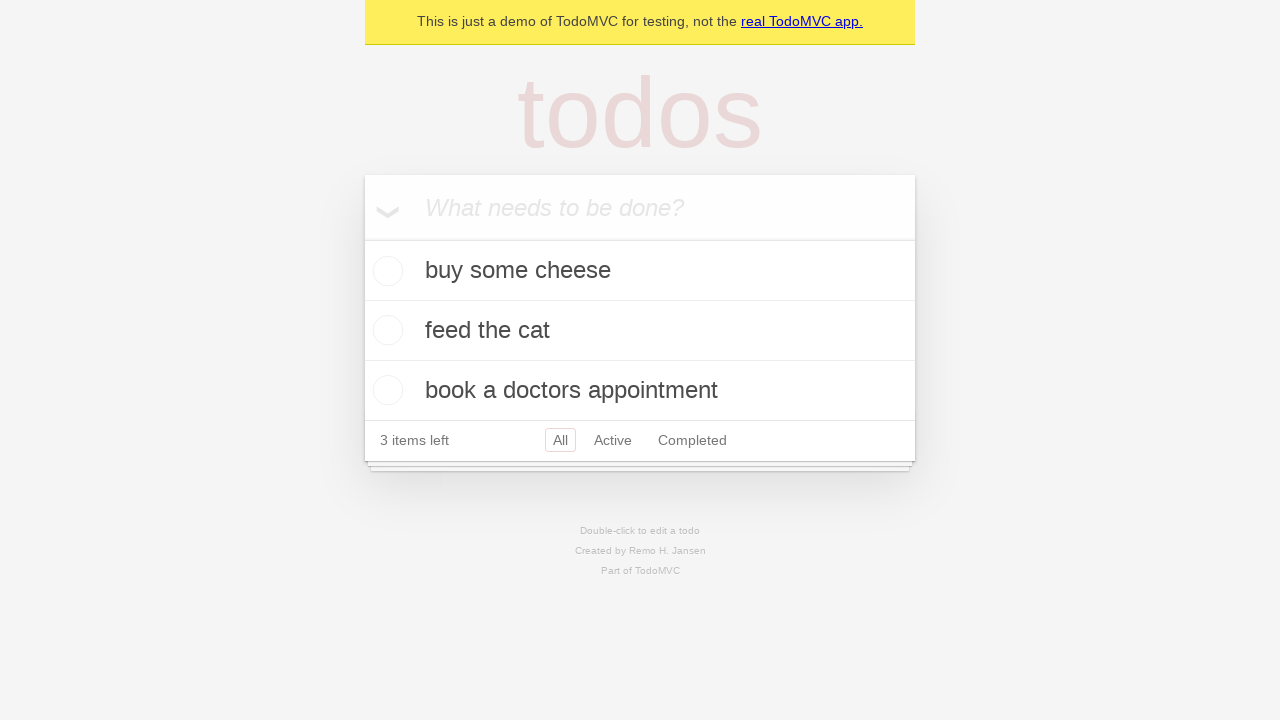